Tests that the footer section is visible on the main page by scrolling to it and verifying it's displayed

Starting URL: https://only.digital/

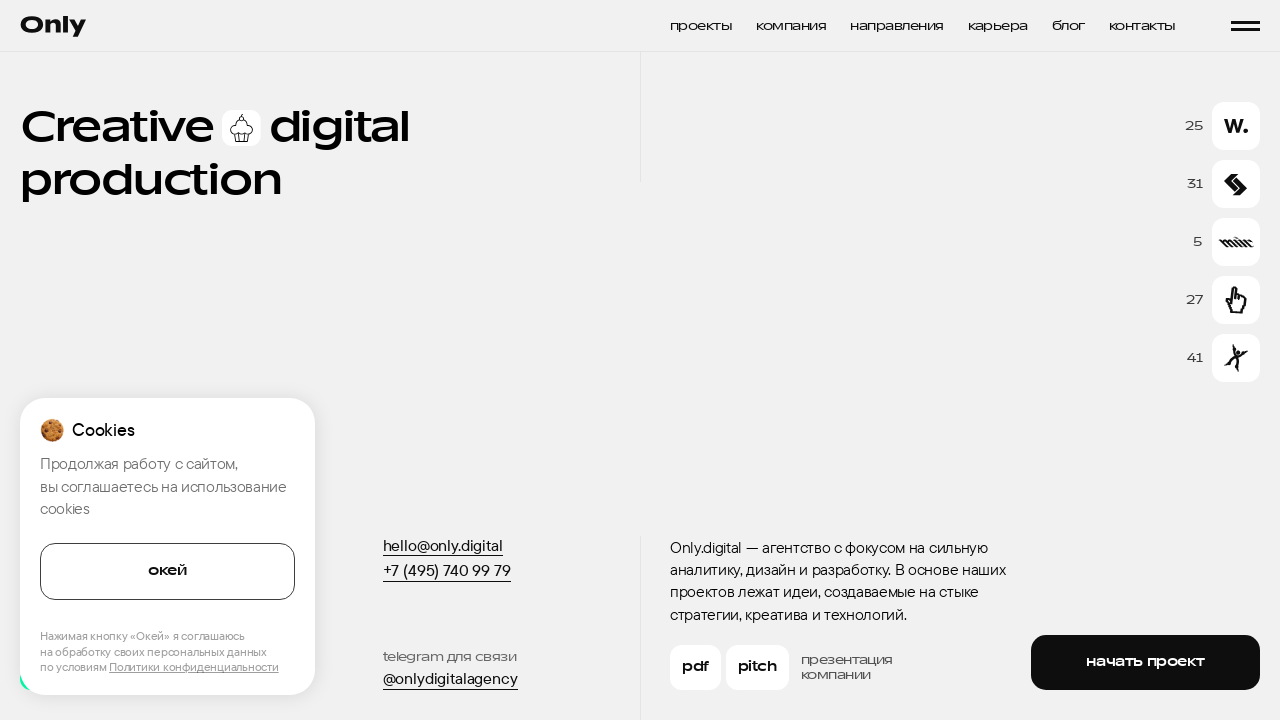

Waited for footer element to become visible
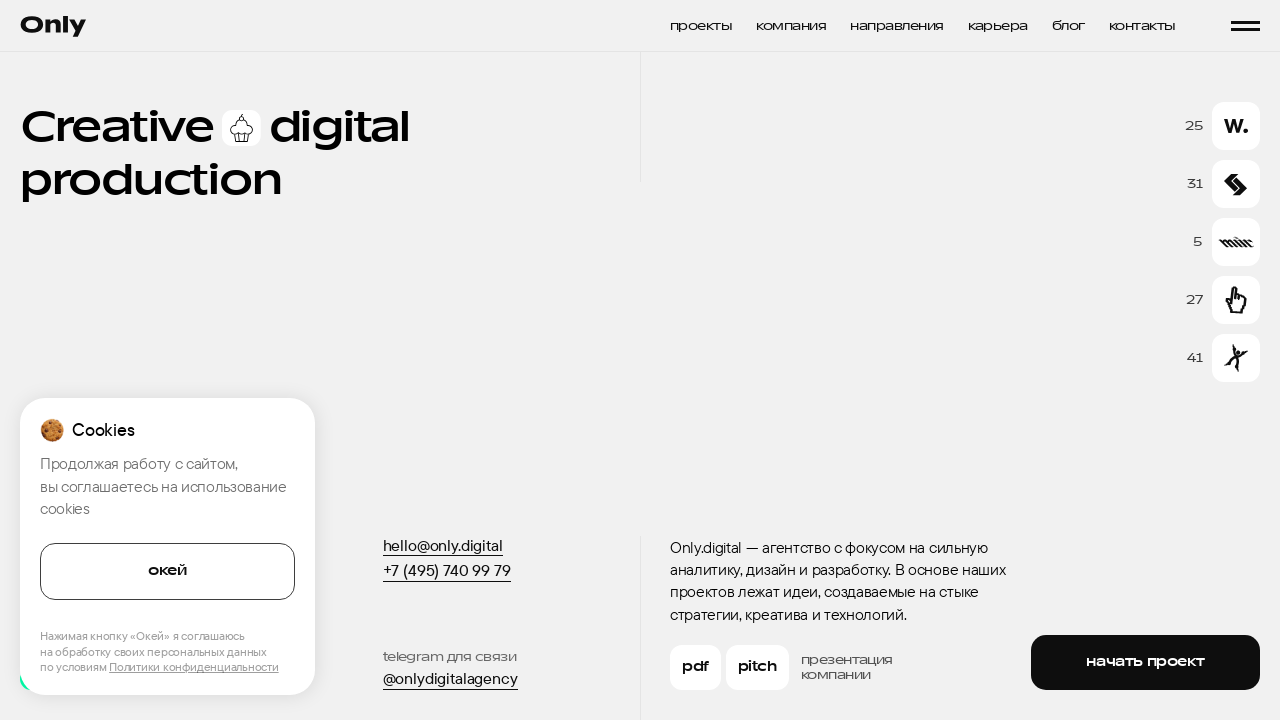

Scrolled to footer element
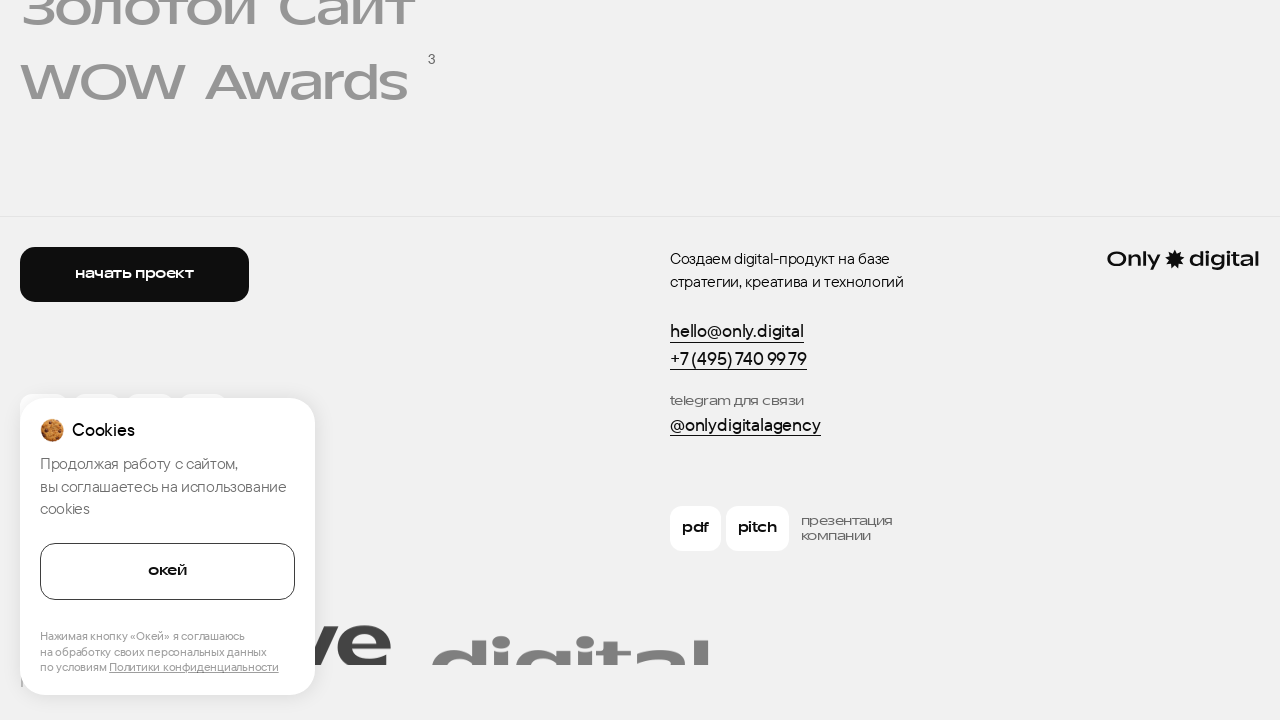

Verified footer is visible on the page
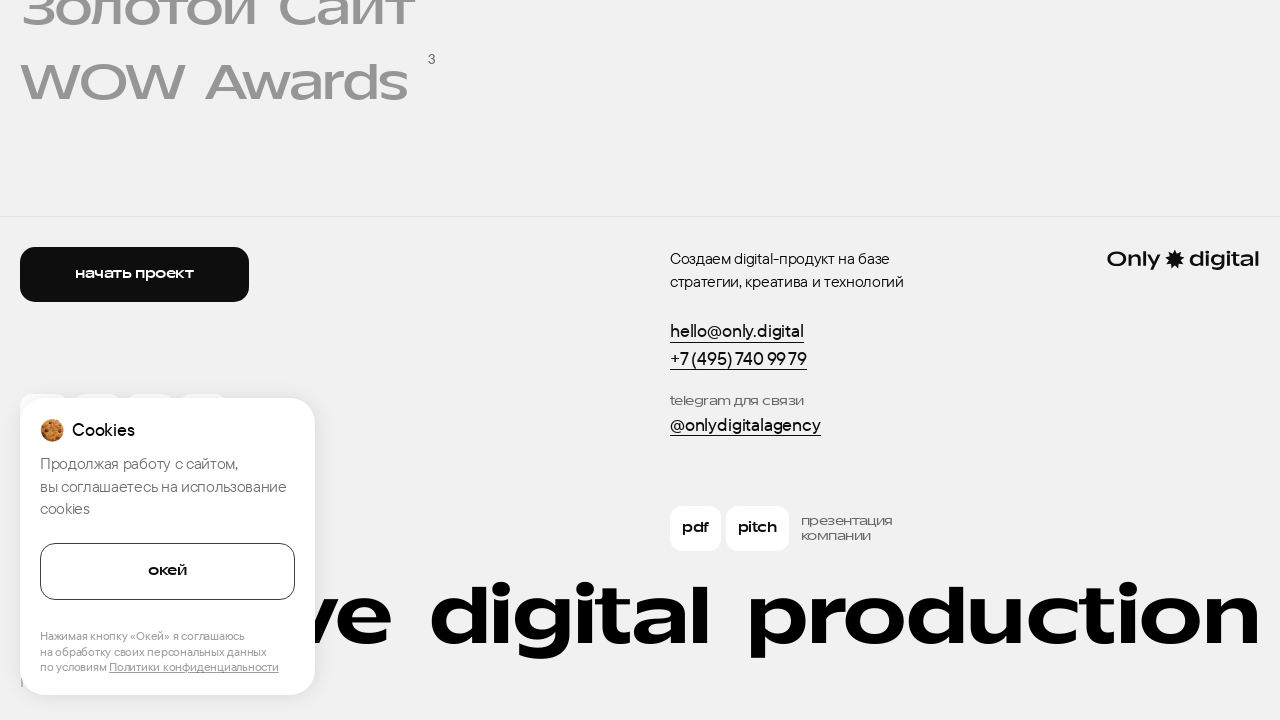

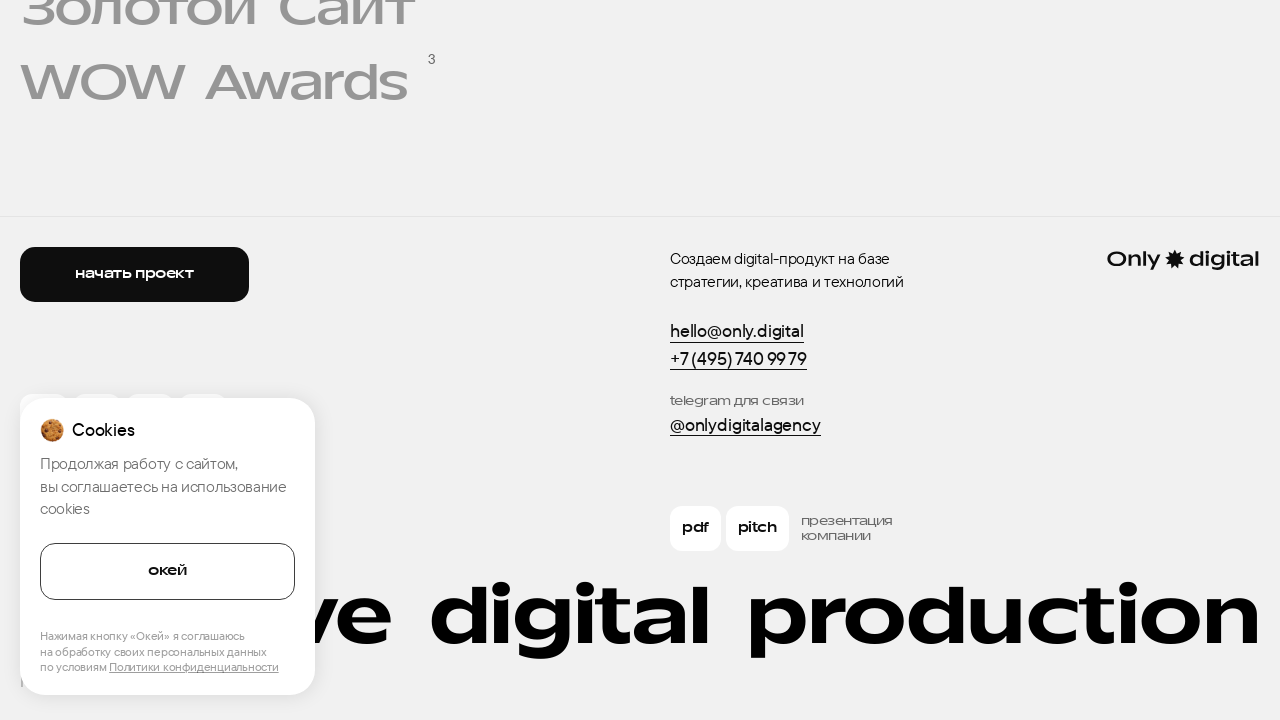